Tests a registration form by filling in first name, last name, and email fields in the first block, then submitting and verifying the success message

Starting URL: http://suninjuly.github.io/registration1.html

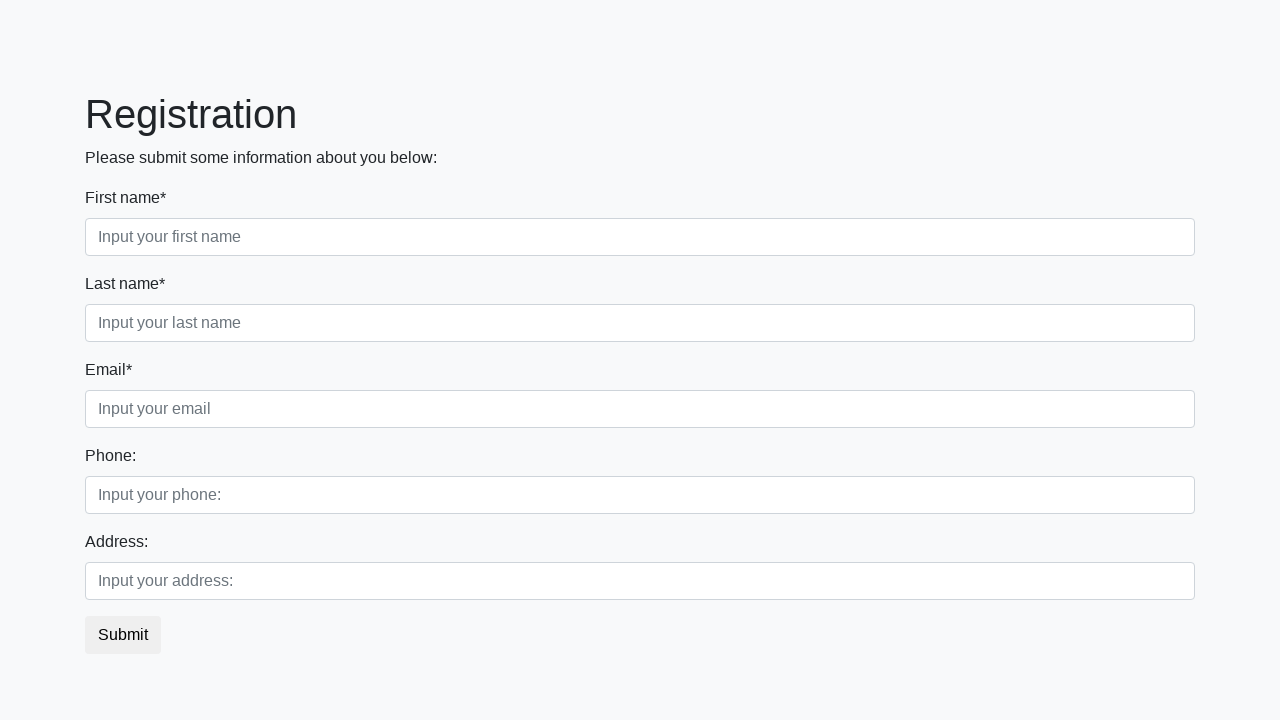

Filled first name field with 'Ivan' on .first_block .form-control.first
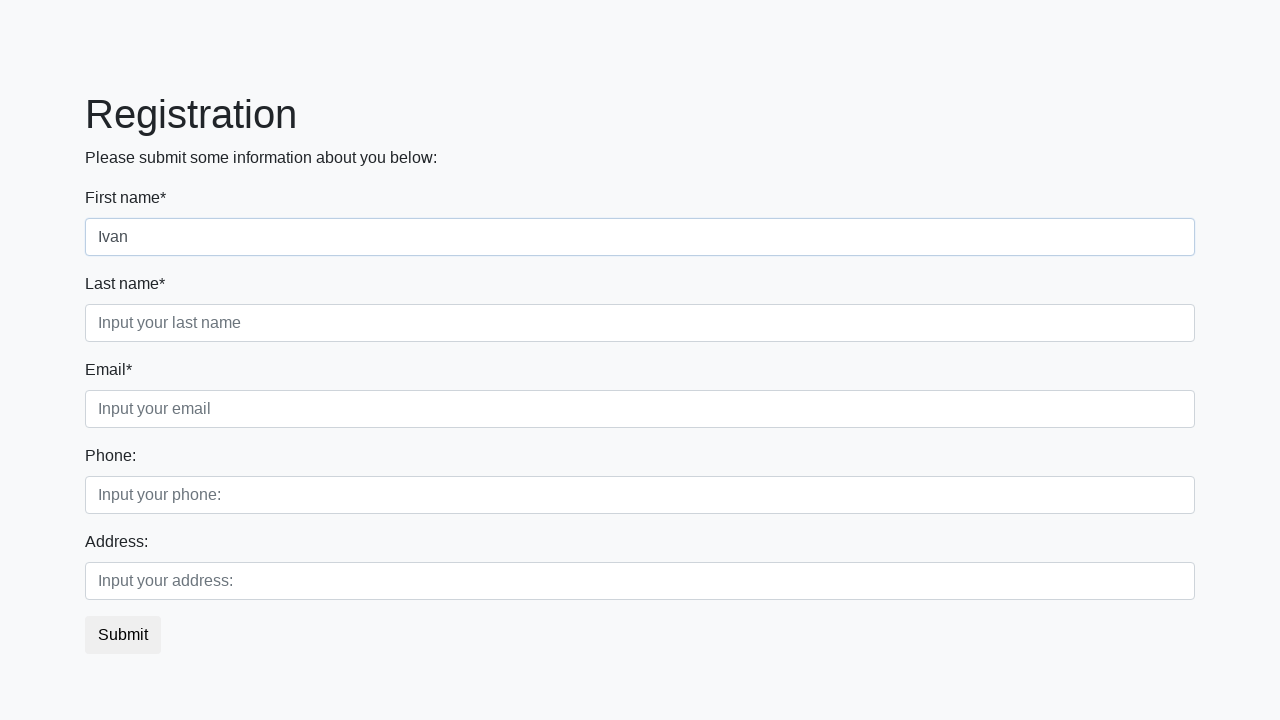

Filled last name field with 'Petrov' on .first_block .form-control.second
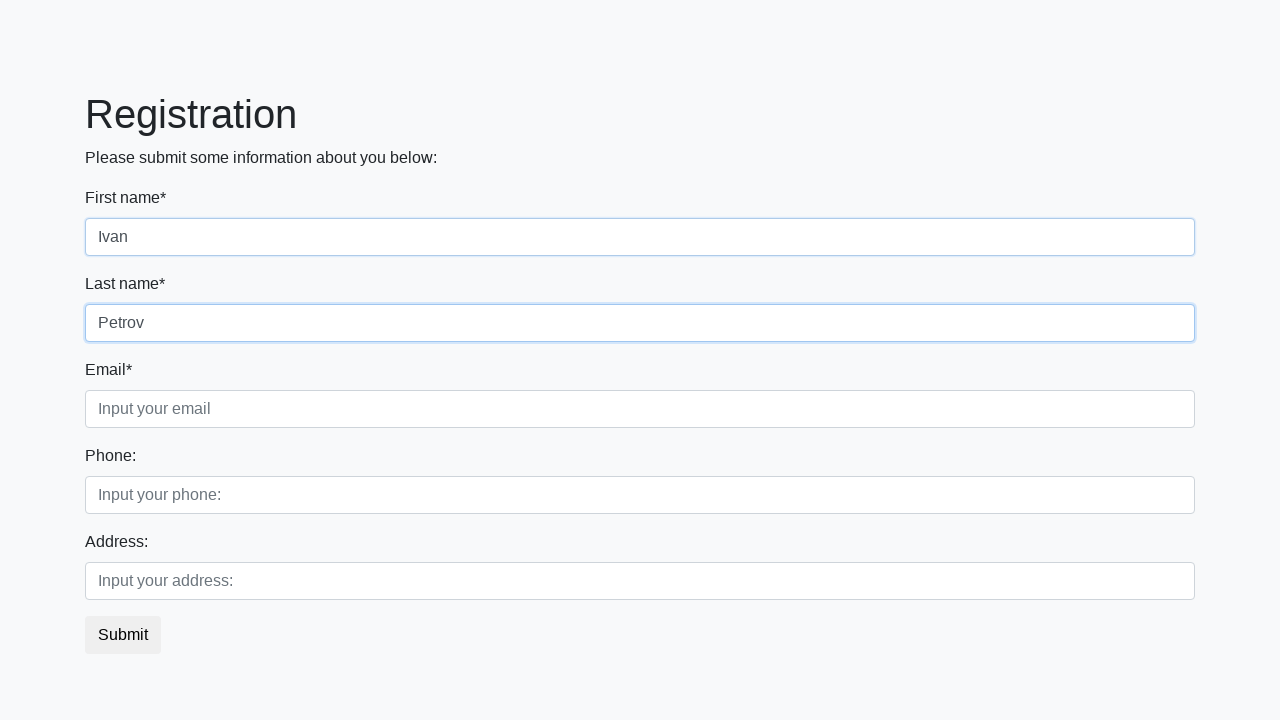

Filled email/phone field with '12345678910' on .first_block .form-control.third
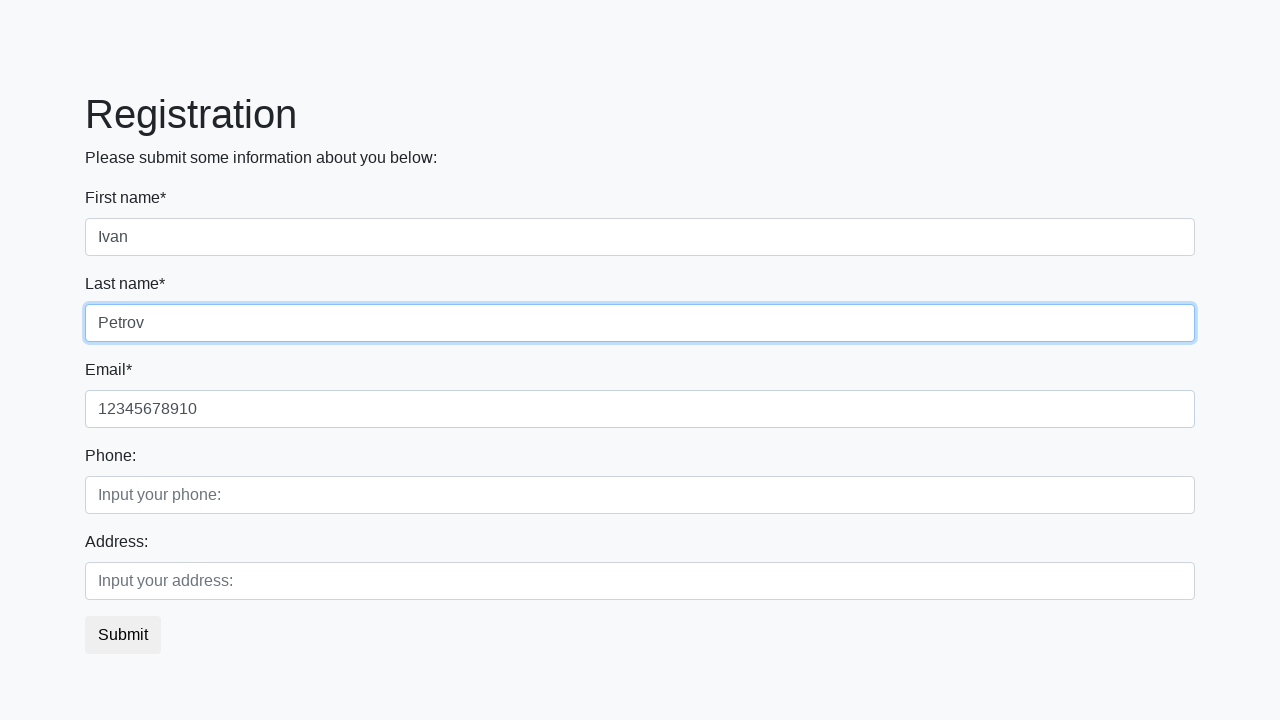

Clicked submit button at (123, 635) on button.btn
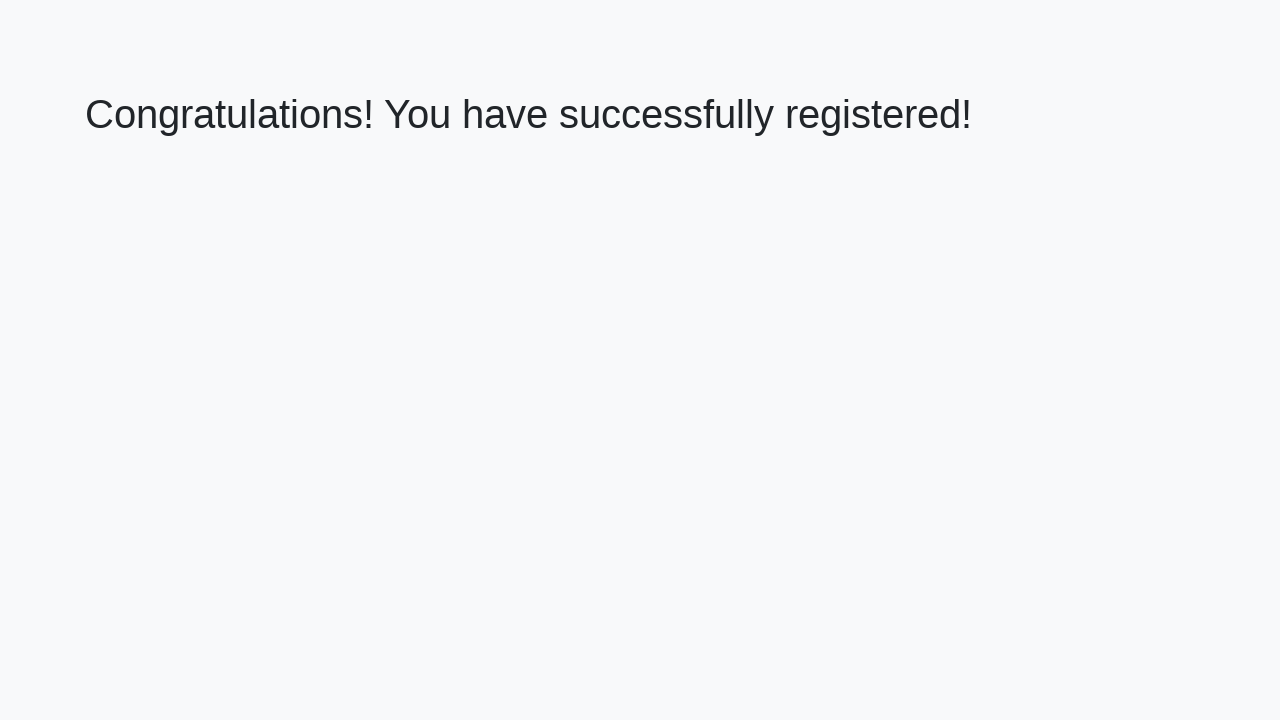

Success message appeared on page
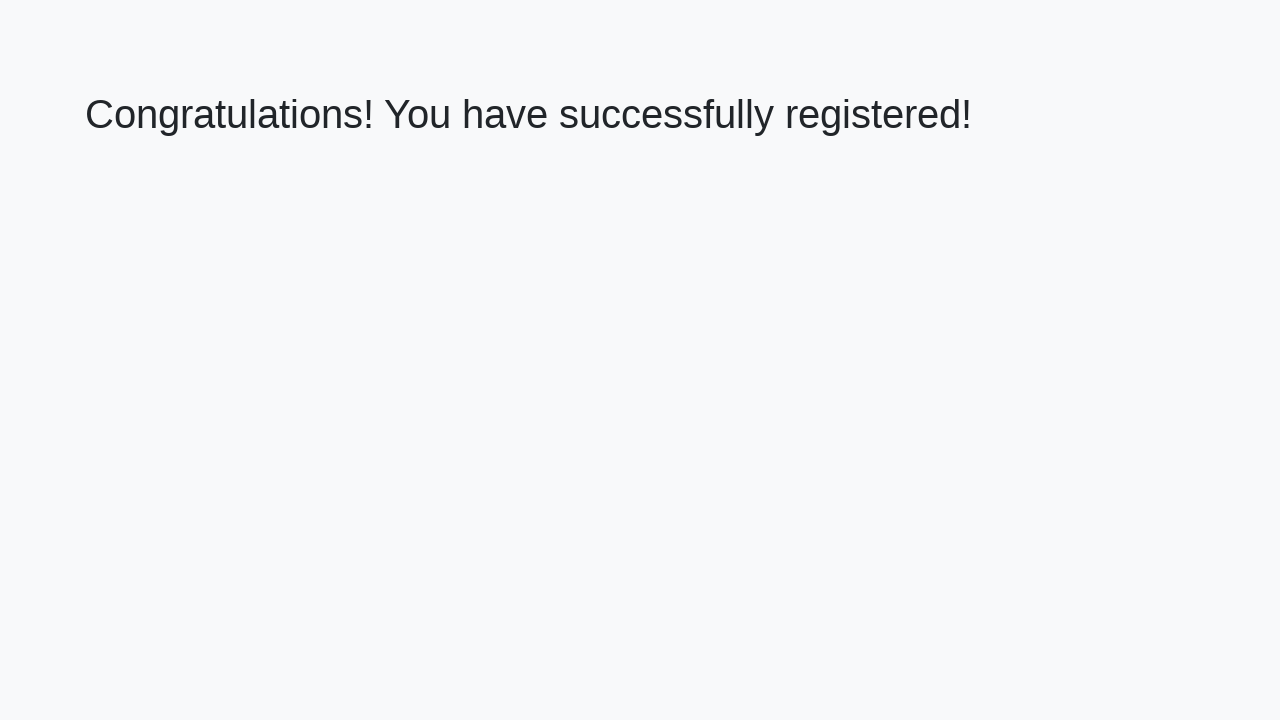

Retrieved success message text
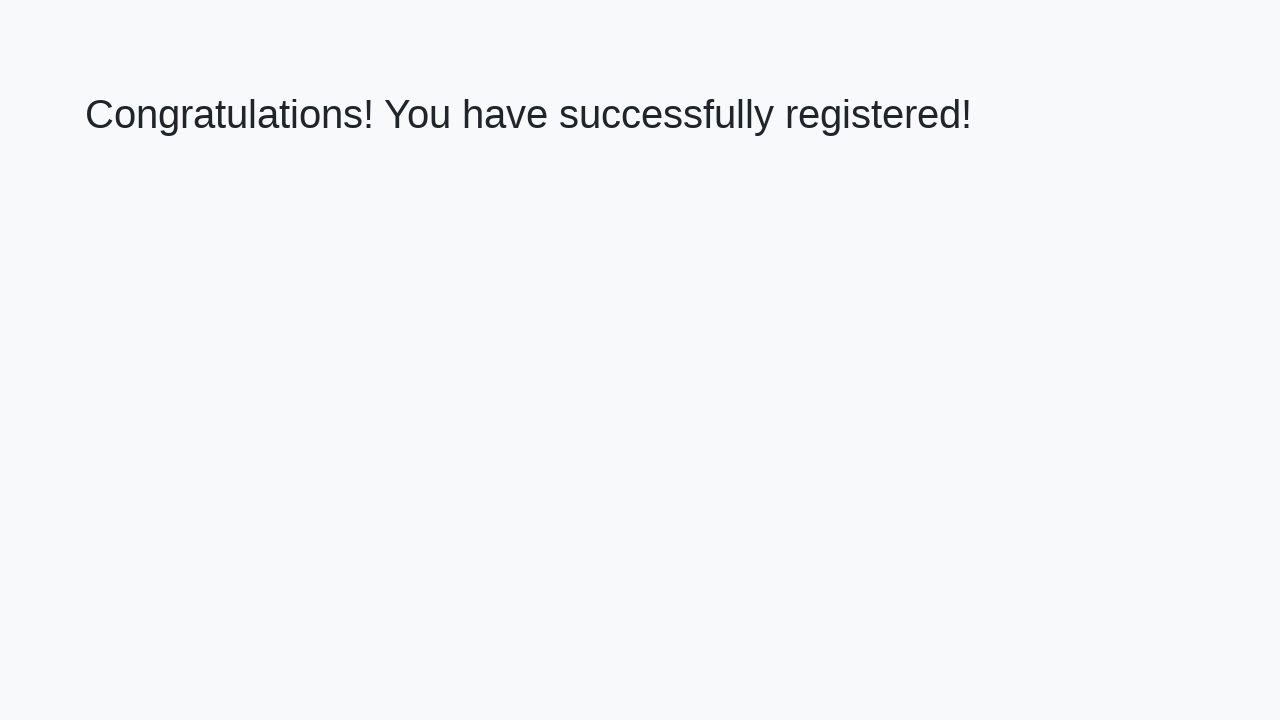

Verified success message: 'Congratulations! You have successfully registered!'
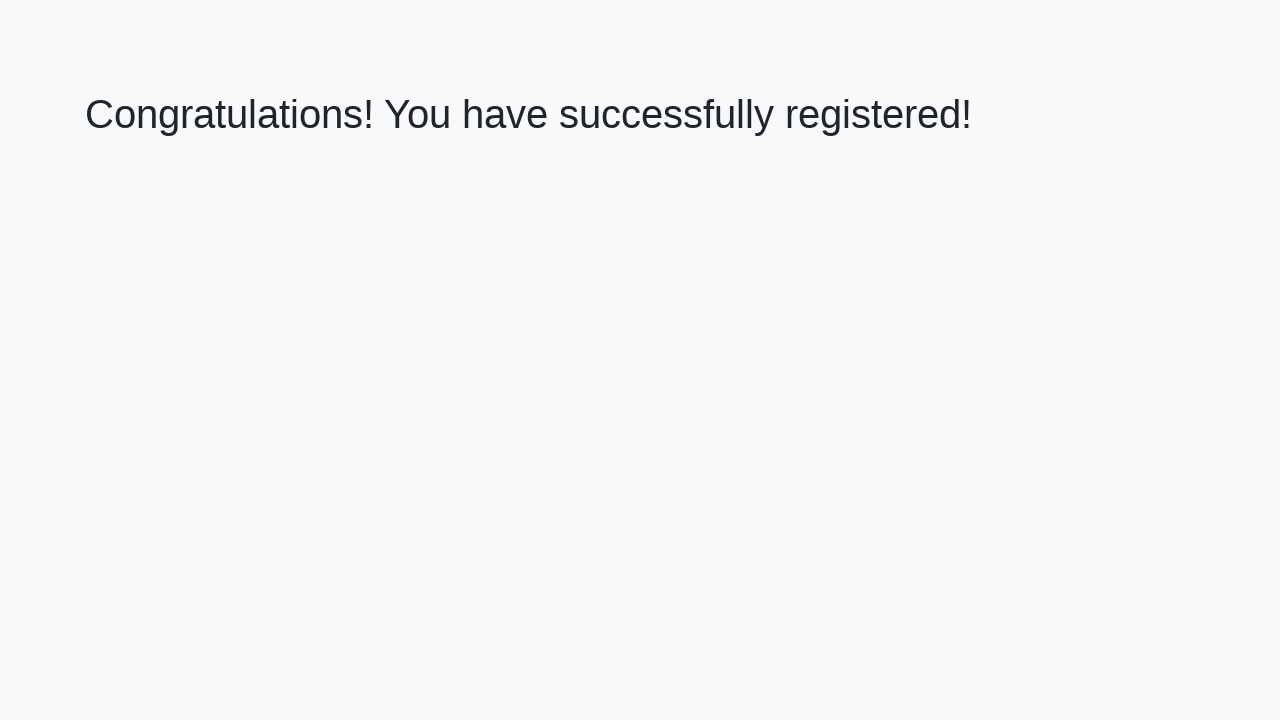

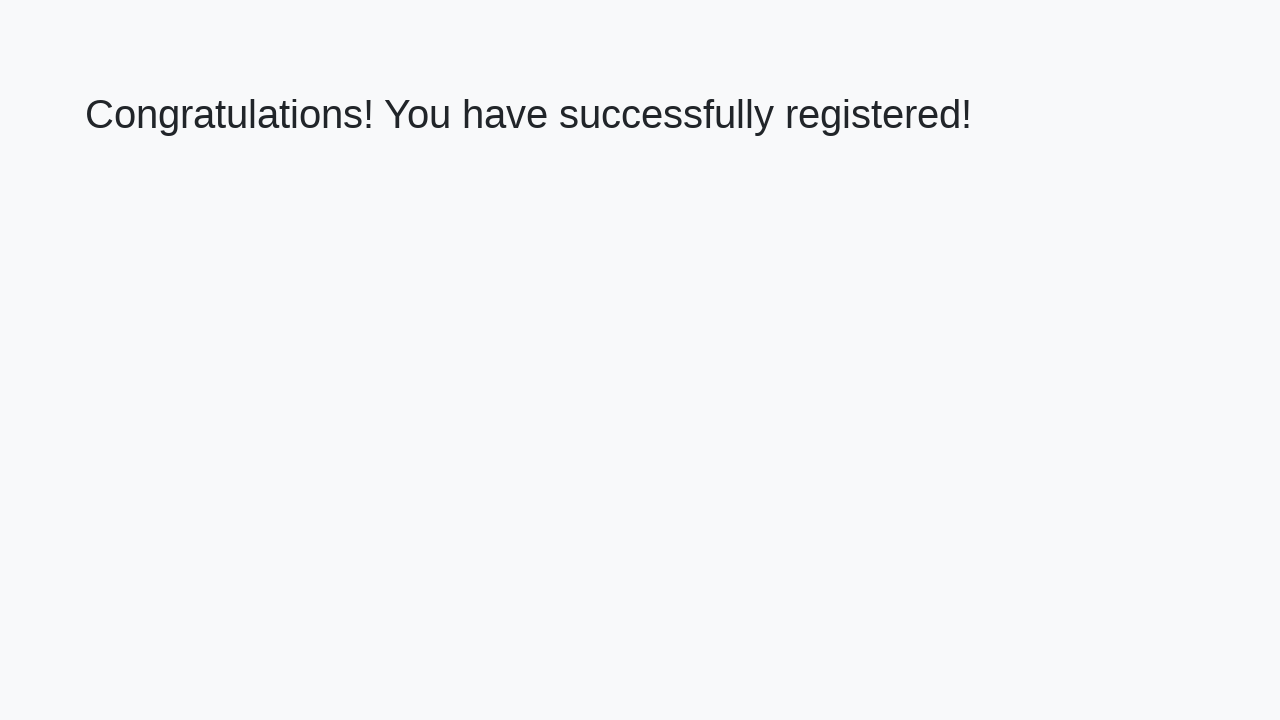